Tests checking and unchecking the mark all as complete toggle

Starting URL: https://demo.playwright.dev/todomvc

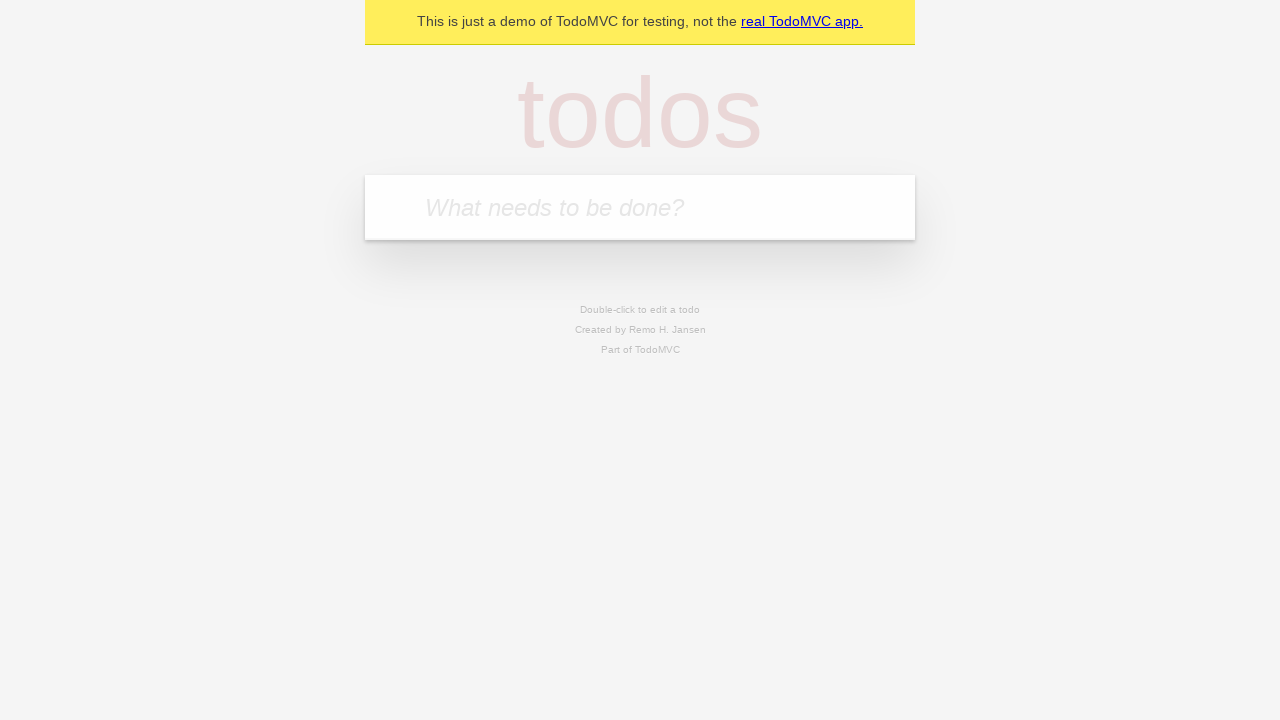

Filled todo input with 'buy some cheese' on internal:attr=[placeholder="What needs to be done?"i]
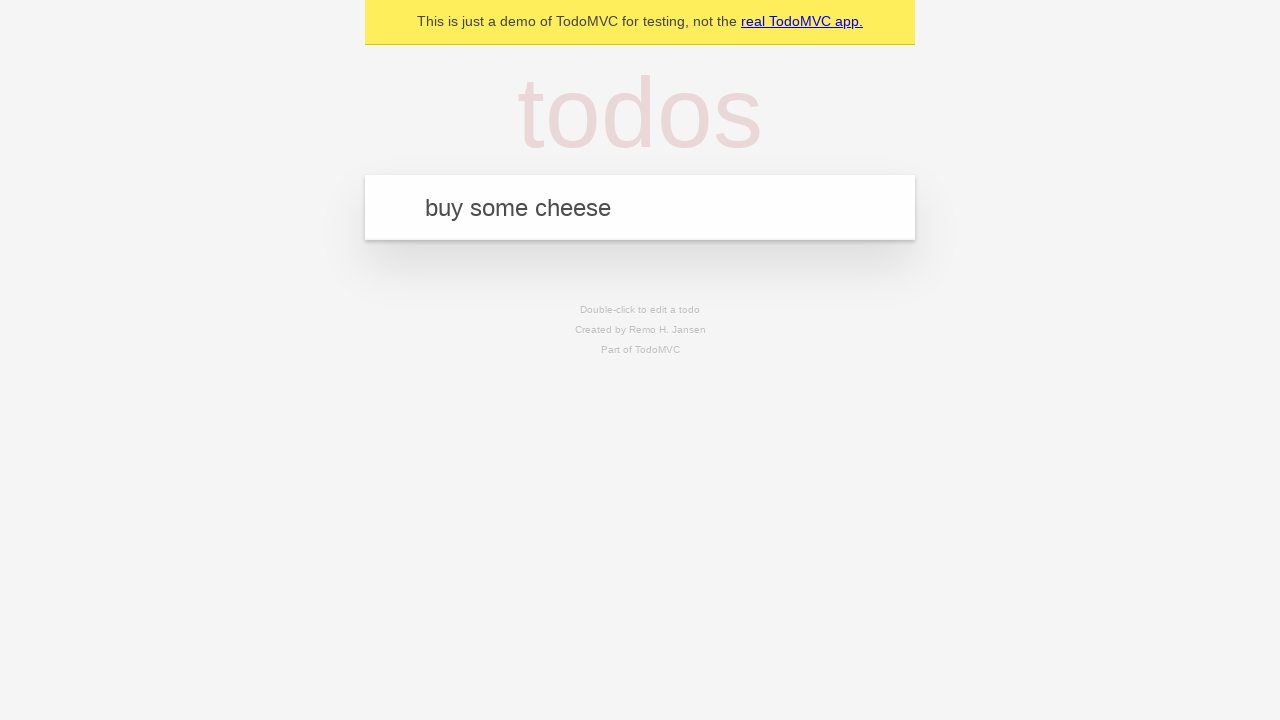

Pressed Enter to create todo 'buy some cheese' on internal:attr=[placeholder="What needs to be done?"i]
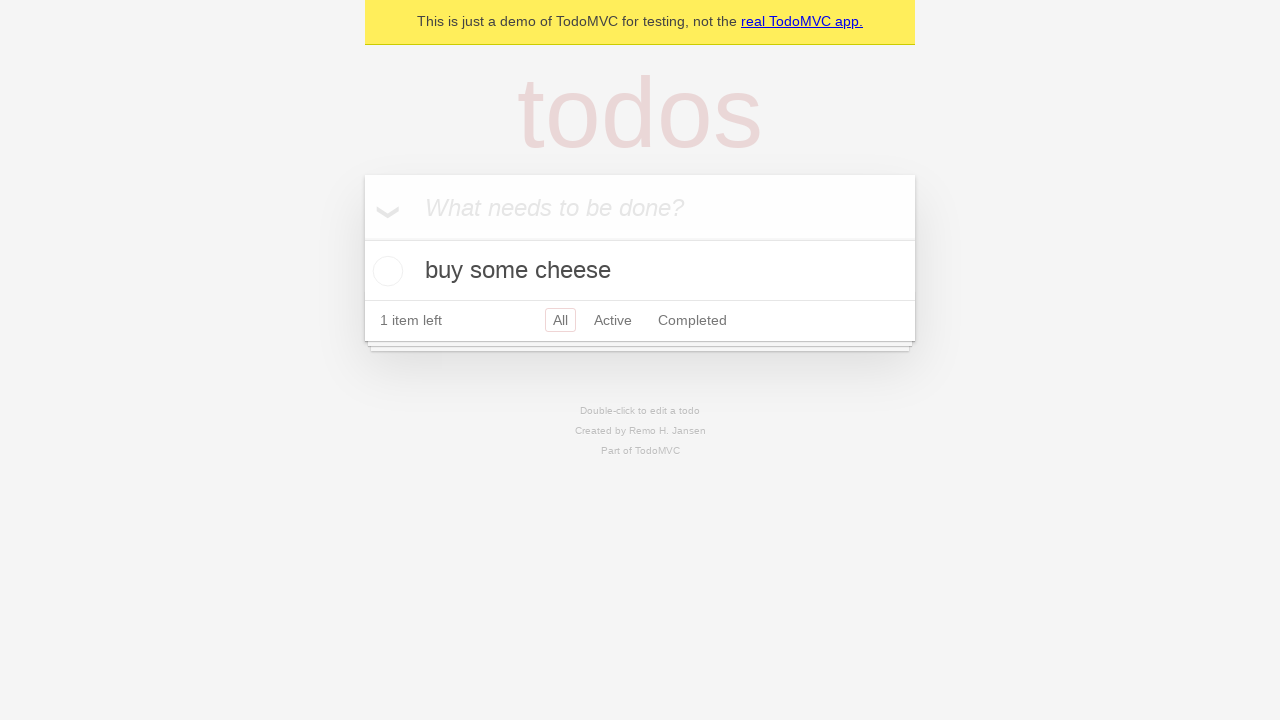

Filled todo input with 'feed the cat' on internal:attr=[placeholder="What needs to be done?"i]
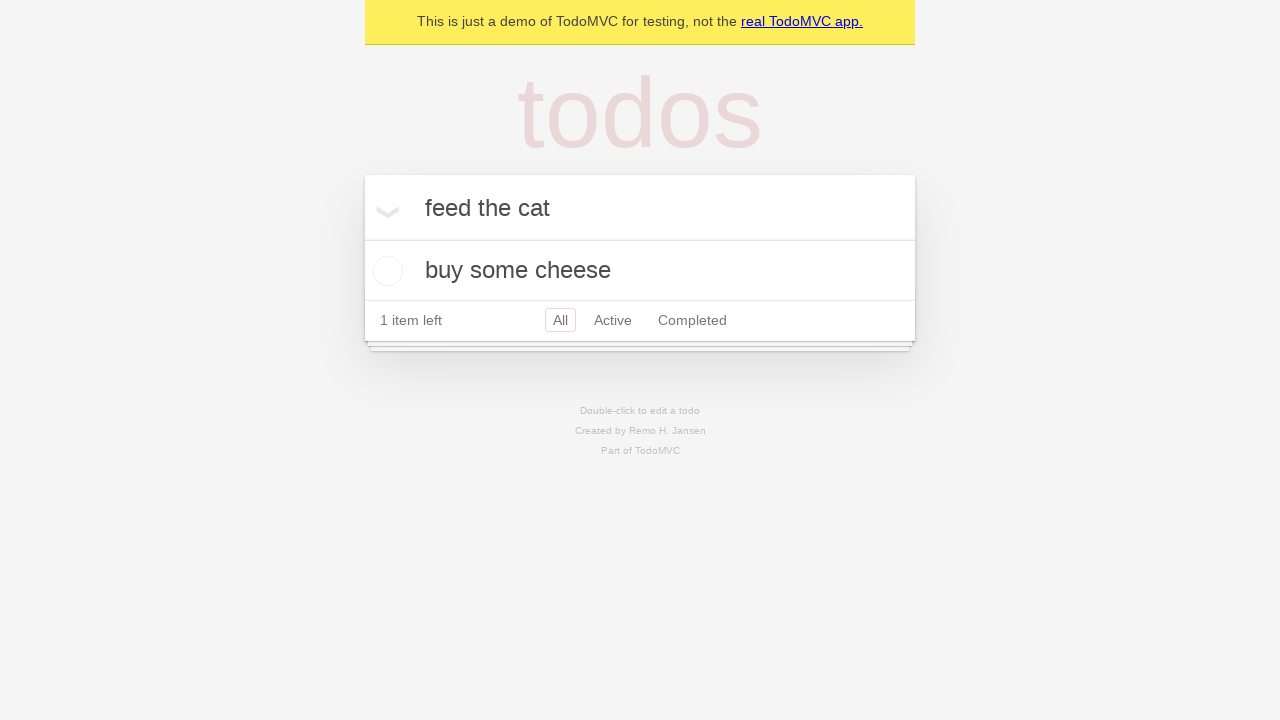

Pressed Enter to create todo 'feed the cat' on internal:attr=[placeholder="What needs to be done?"i]
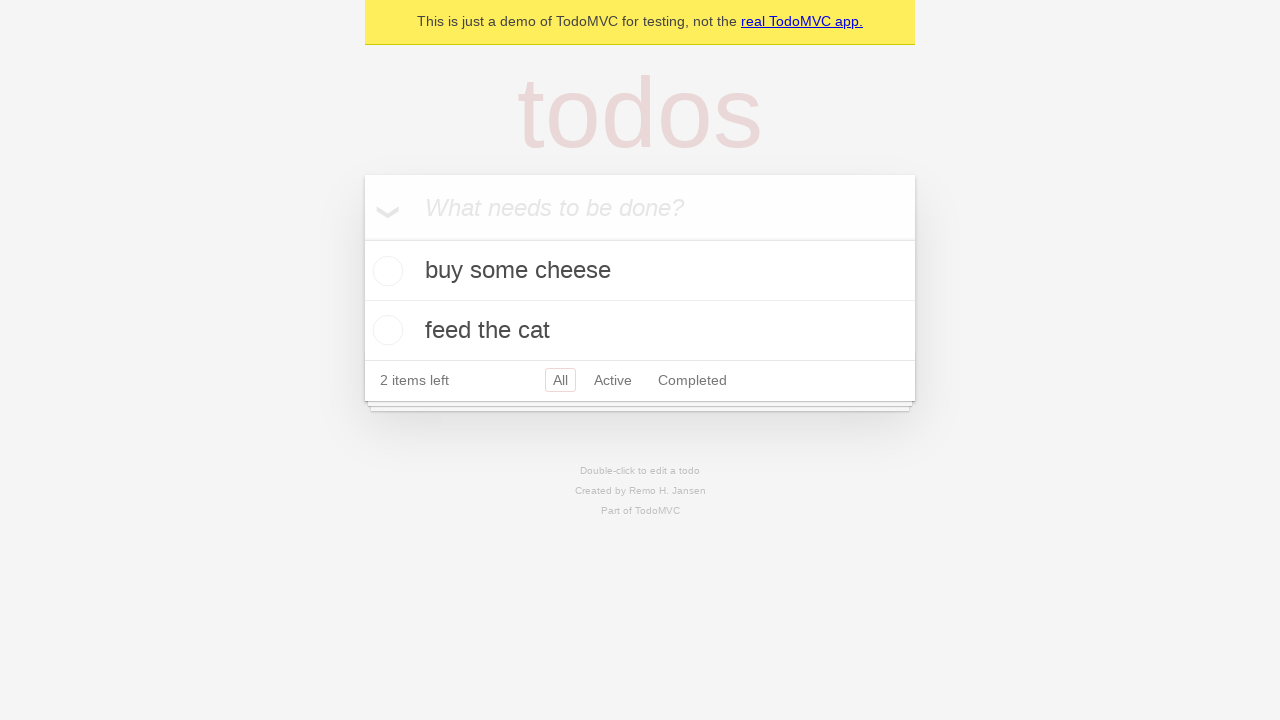

Filled todo input with 'book a doctors appointment' on internal:attr=[placeholder="What needs to be done?"i]
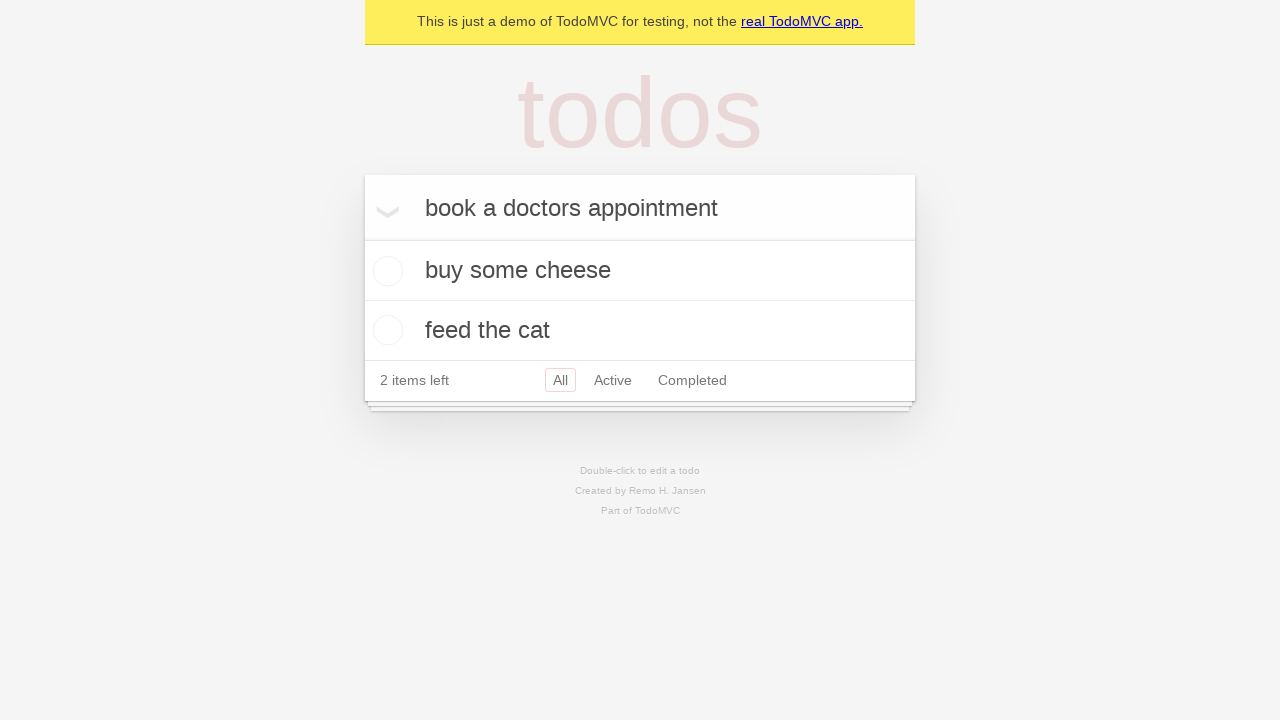

Pressed Enter to create todo 'book a doctors appointment' on internal:attr=[placeholder="What needs to be done?"i]
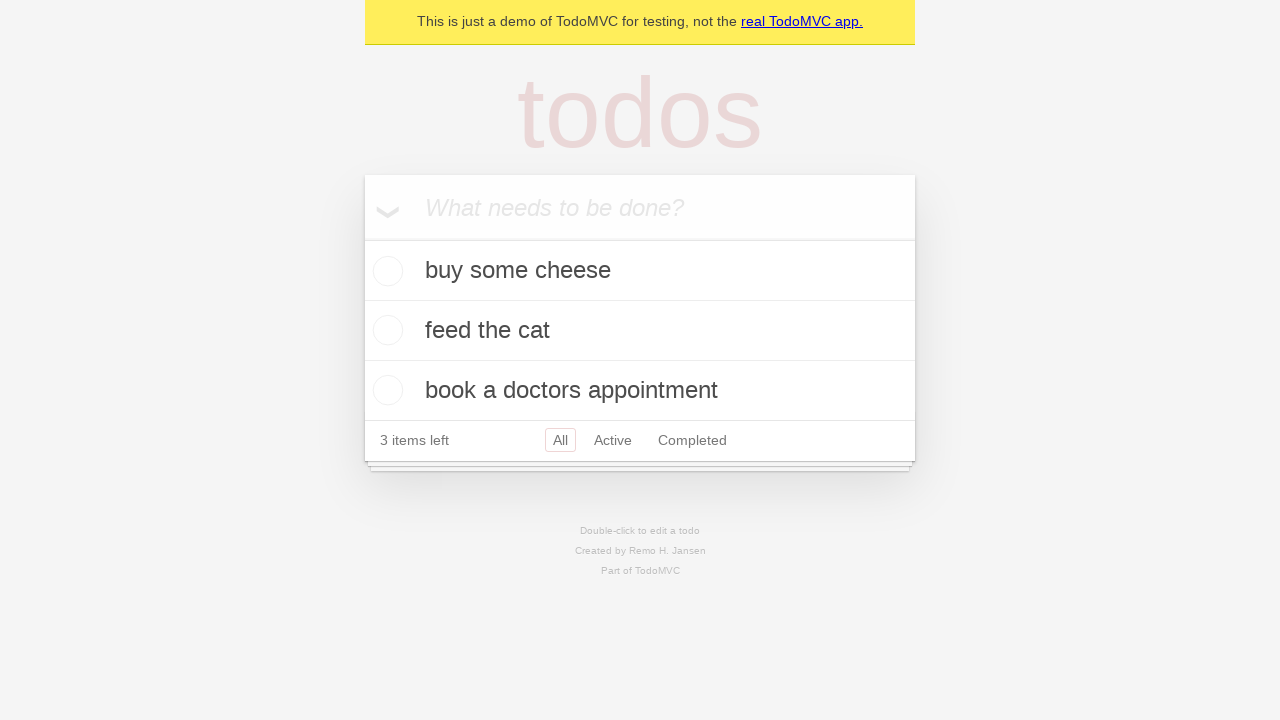

Waited for all 3 todos to be created and visible
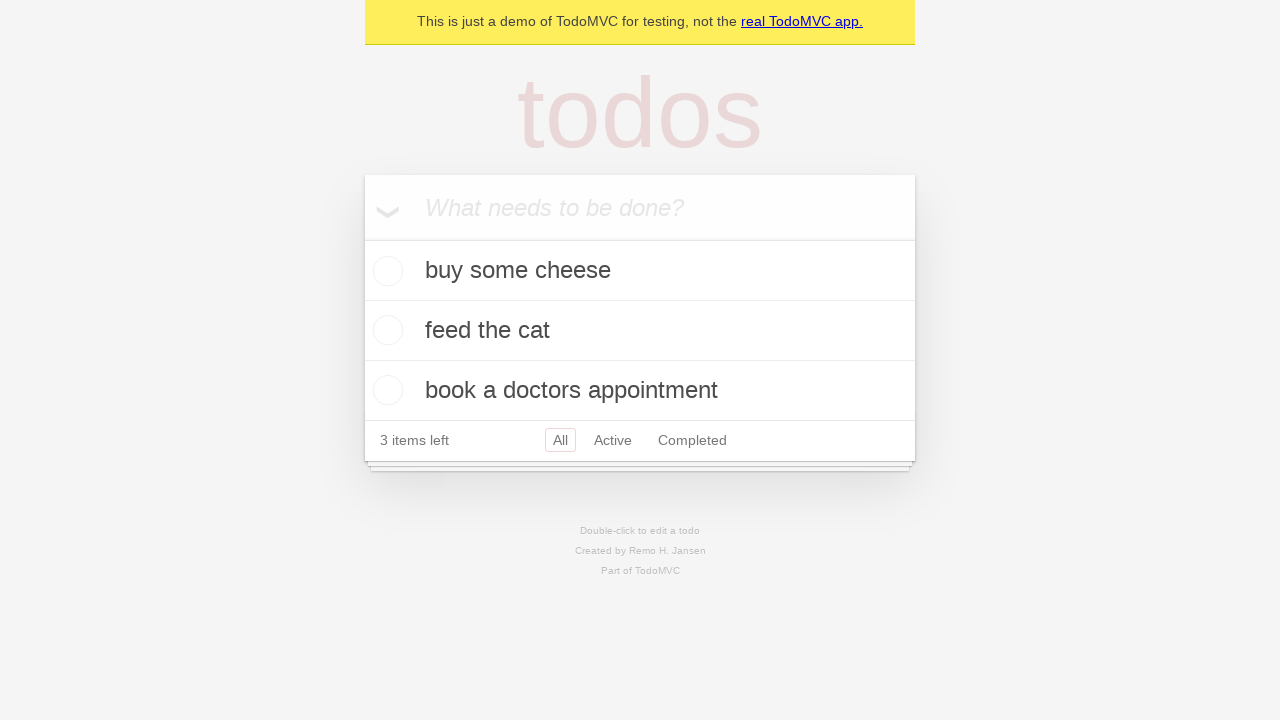

Checked the 'Mark all as complete' toggle at (362, 238) on internal:label="Mark all as complete"i
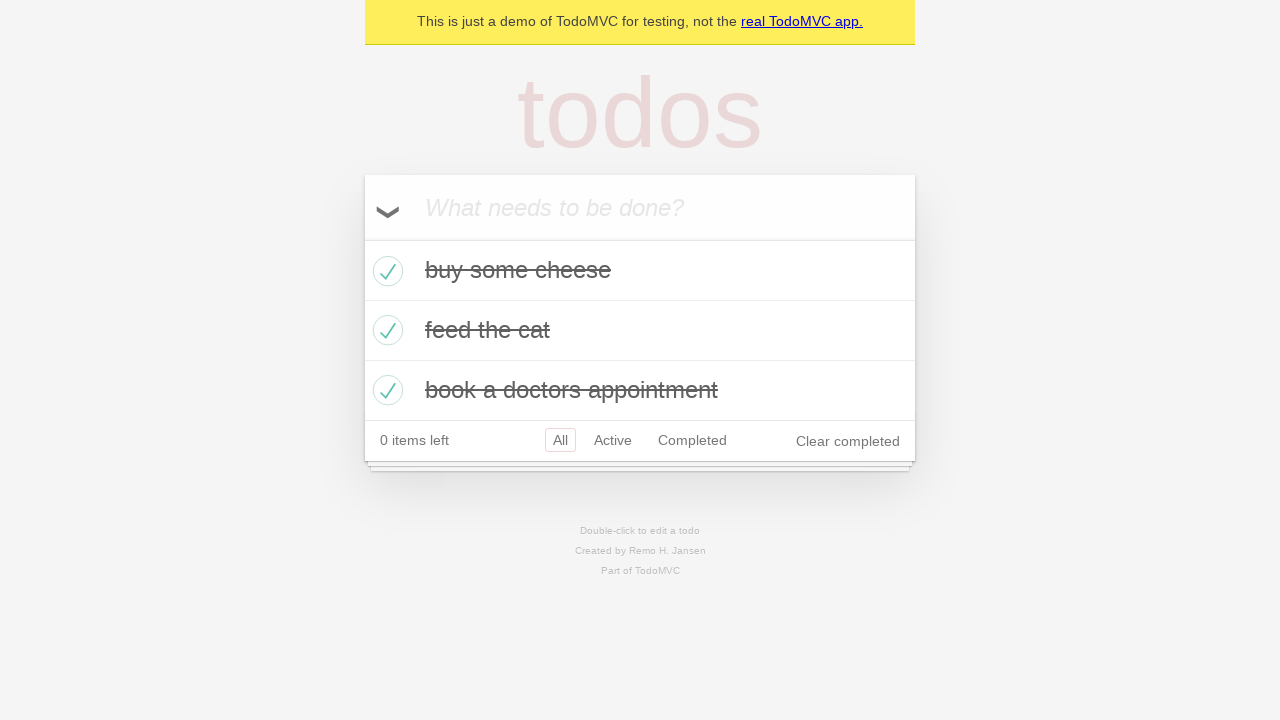

Unchecked the 'Mark all as complete' toggle at (362, 238) on internal:label="Mark all as complete"i
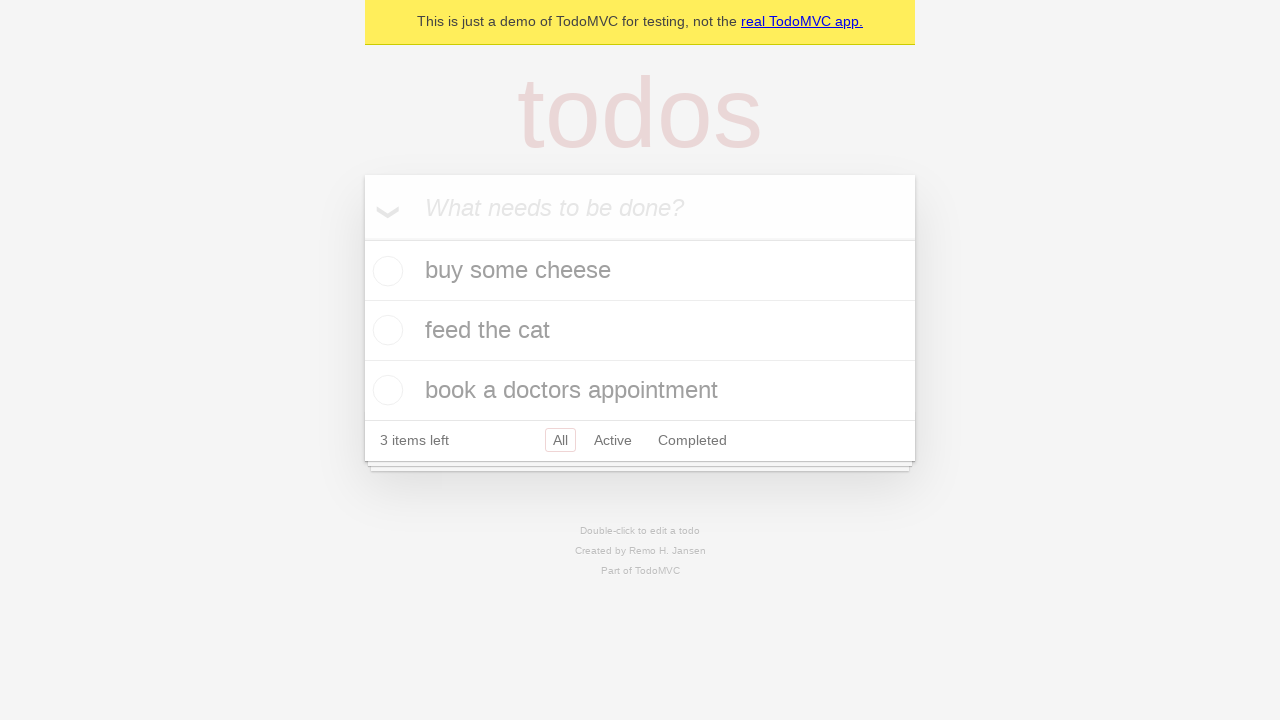

Waited for todos to update after unchecking toggle all
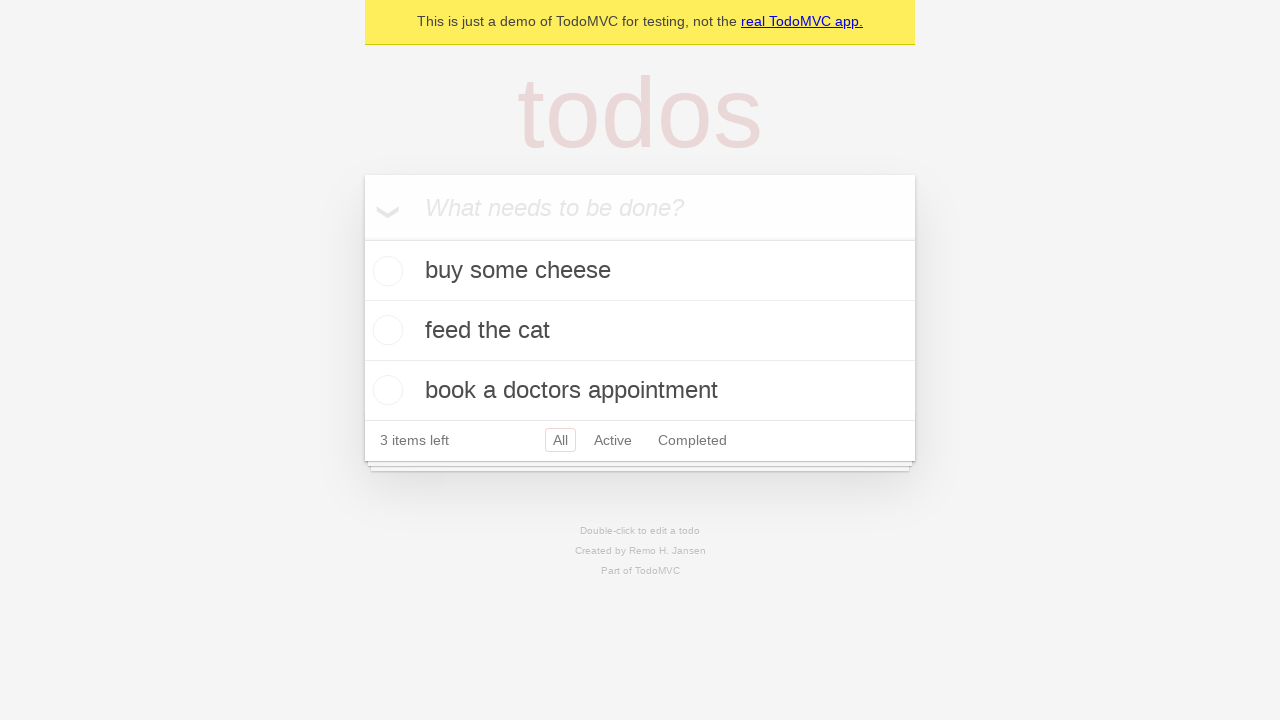

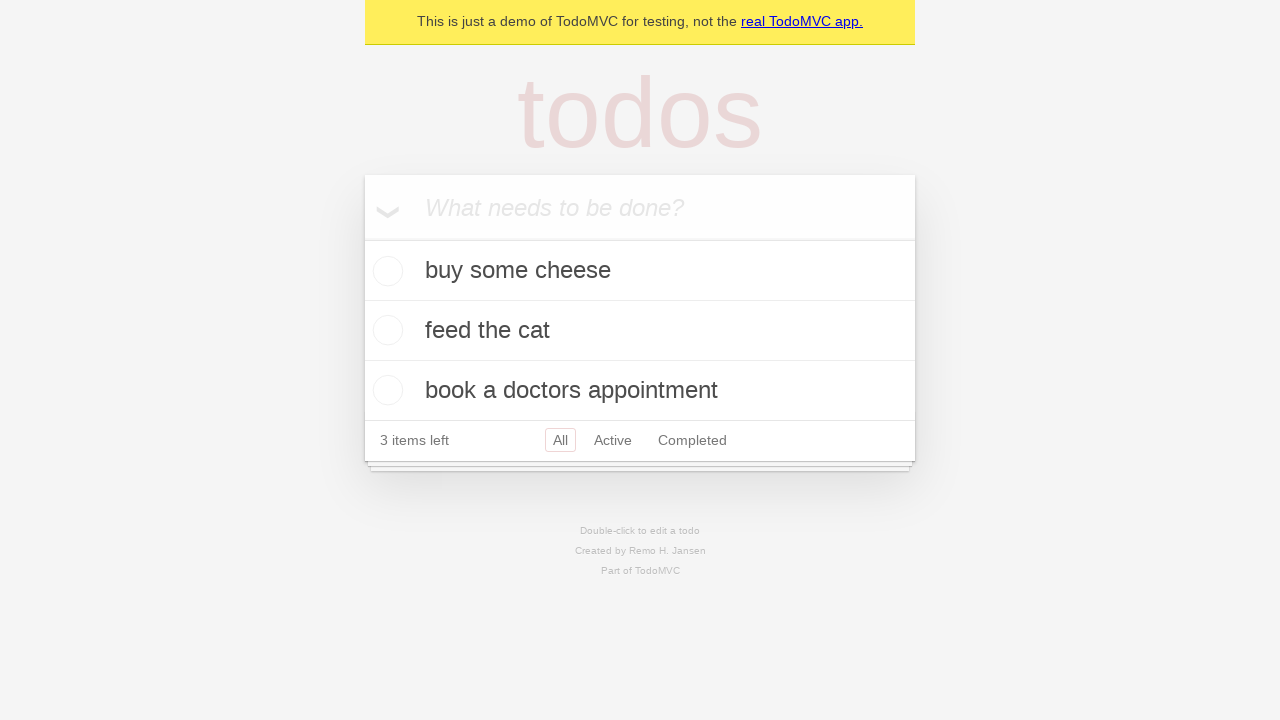